Tests dropdown functionality by selecting a value from a "Make" dropdown menu and verifying the available options

Starting URL: http://demo.automationtalks.com/

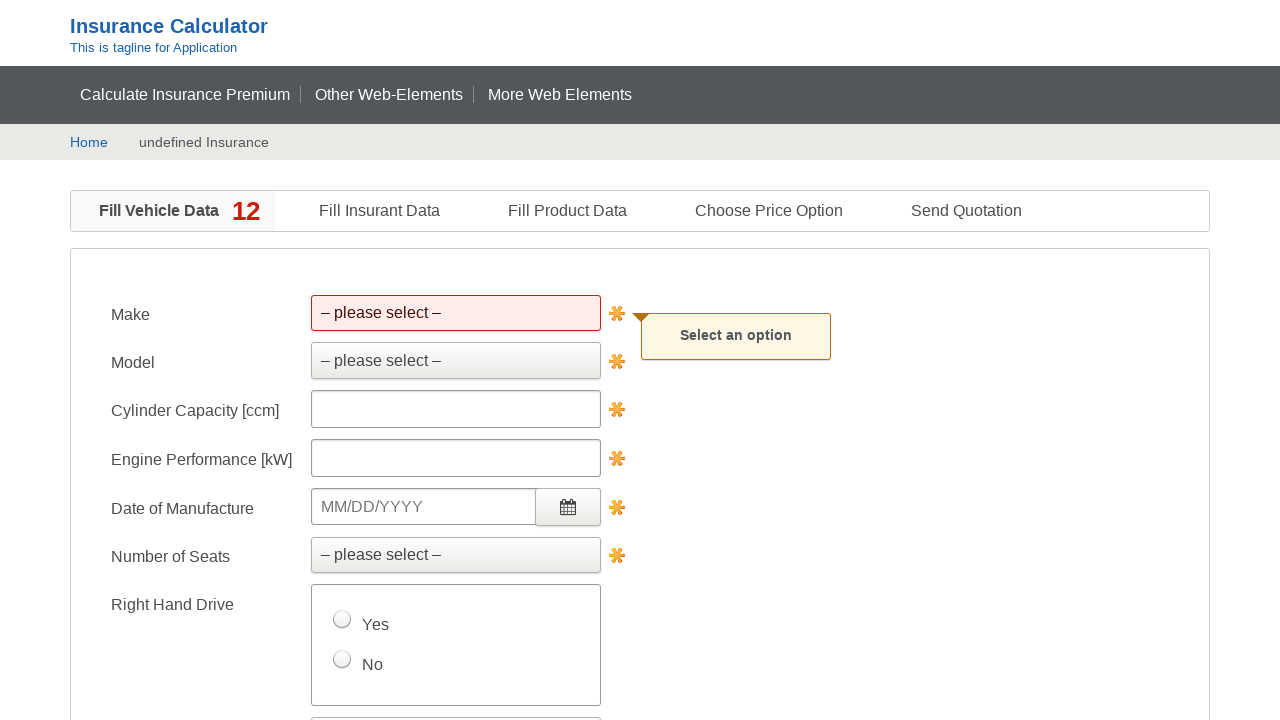

Selected 'BMW' from the Make dropdown menu on #make
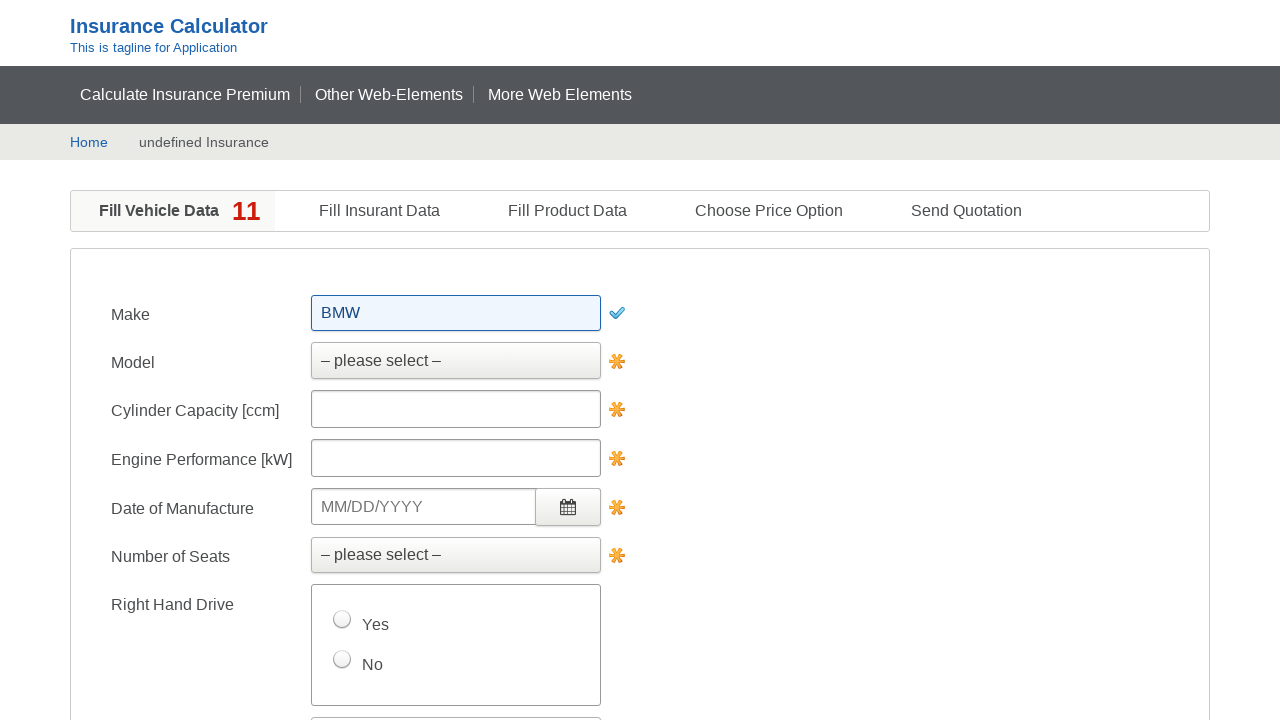

Verified that the Make dropdown is loaded and updated
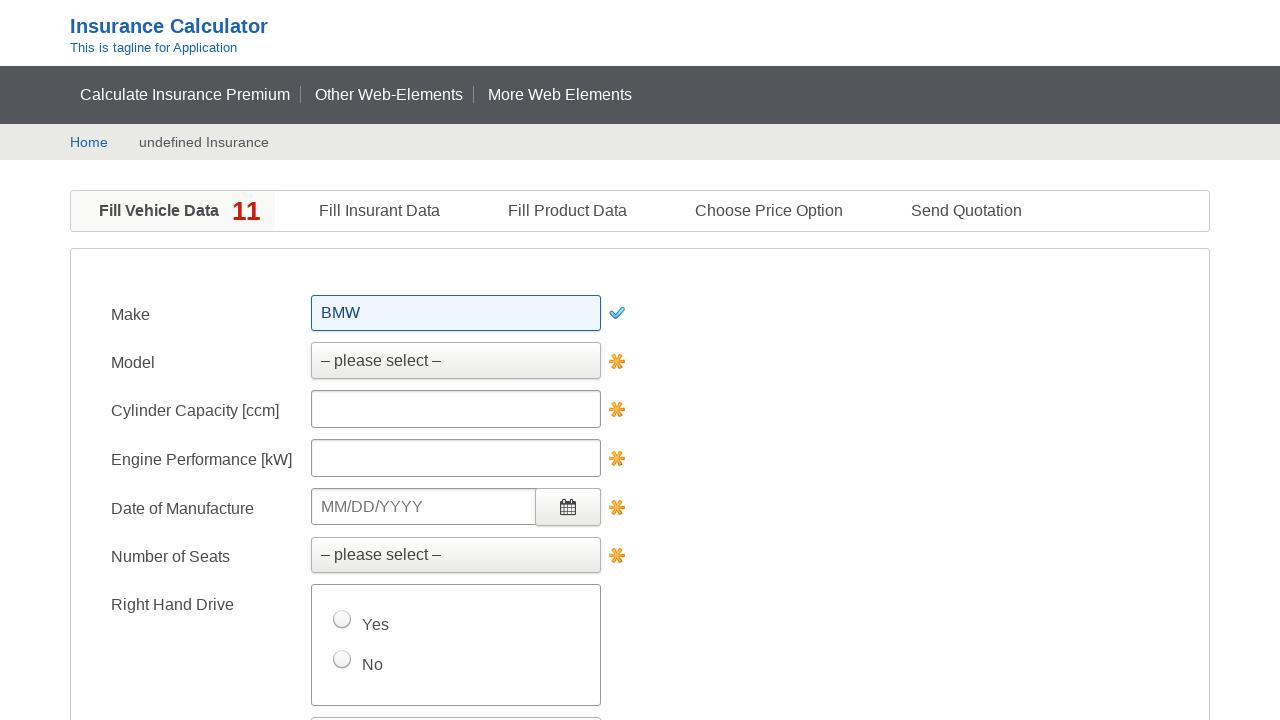

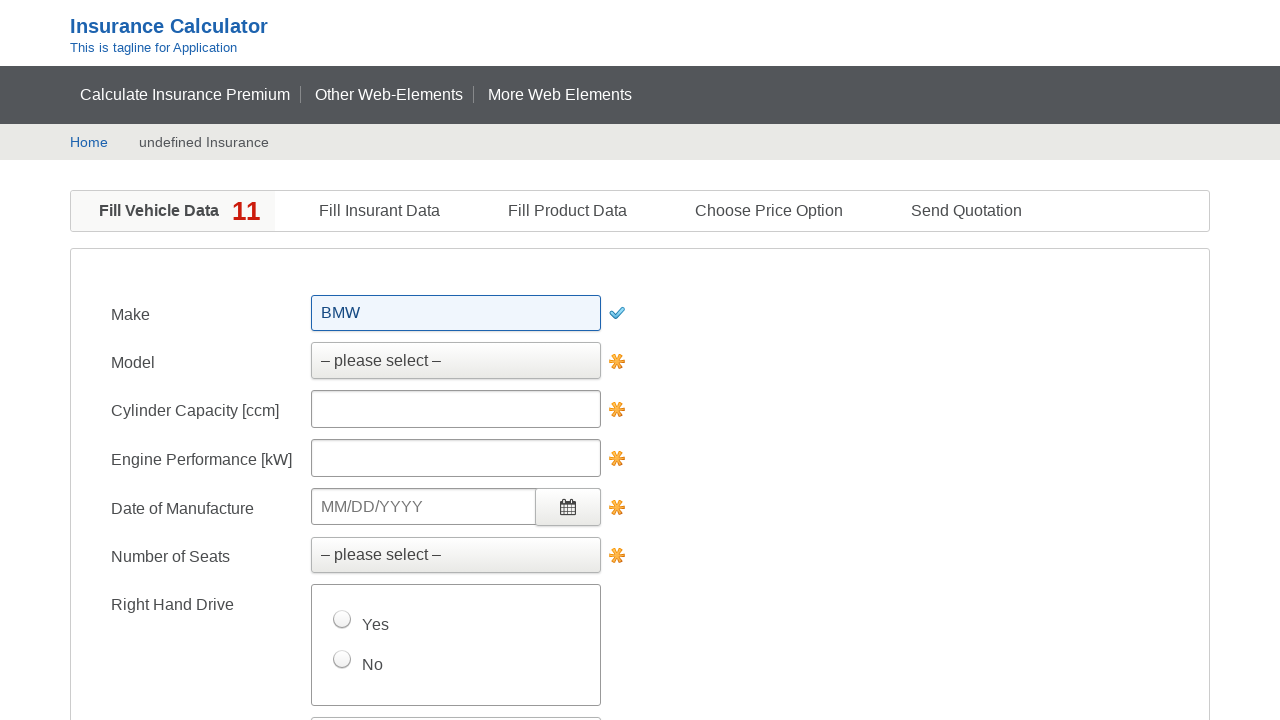